Tests checkbox functionality by selecting some checkboxes from a form, then deselecting all selected checkboxes to verify toggle behavior.

Starting URL: https://testautomationpractice.blogspot.com/

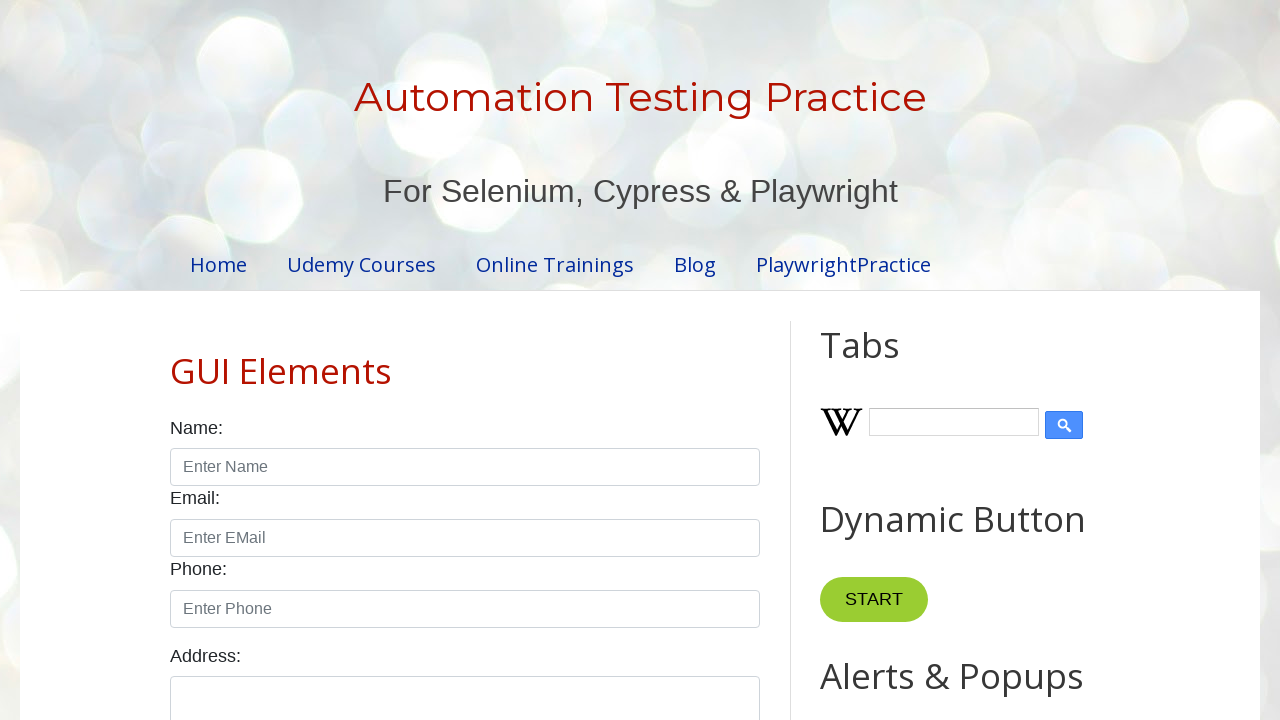

Waited for checkboxes to load in form-check section
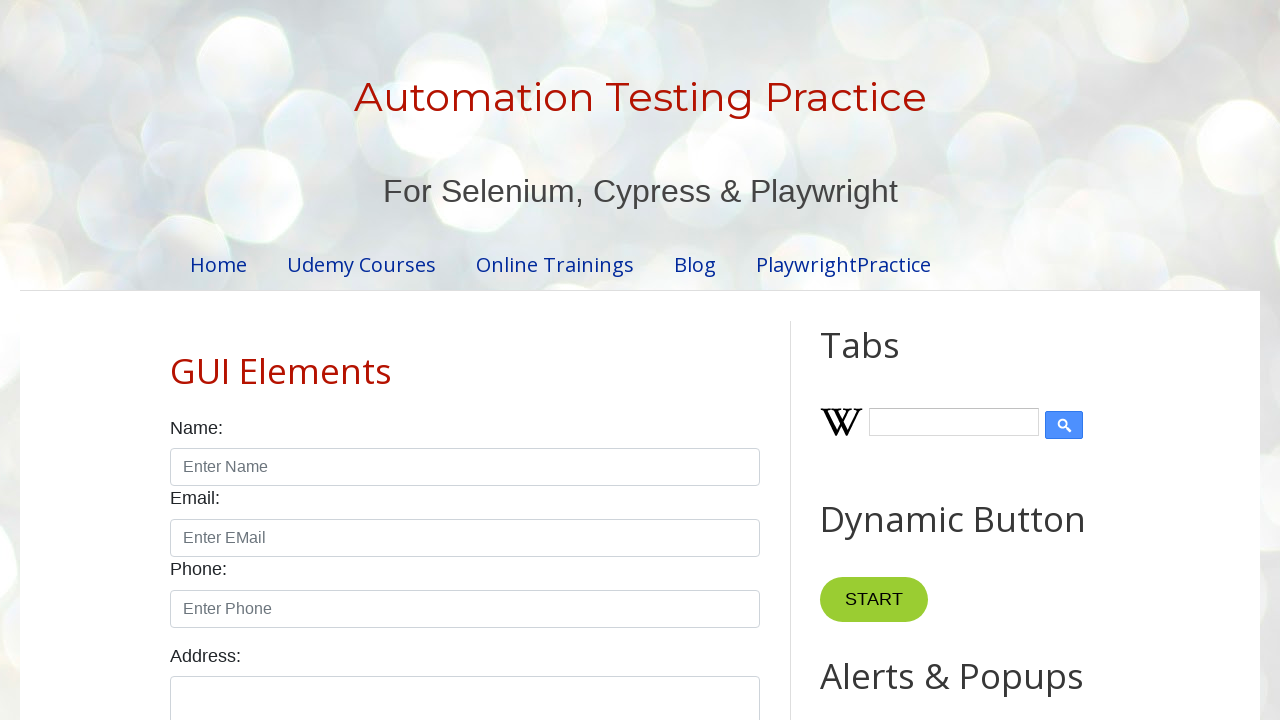

Located all checkboxes in form-check section
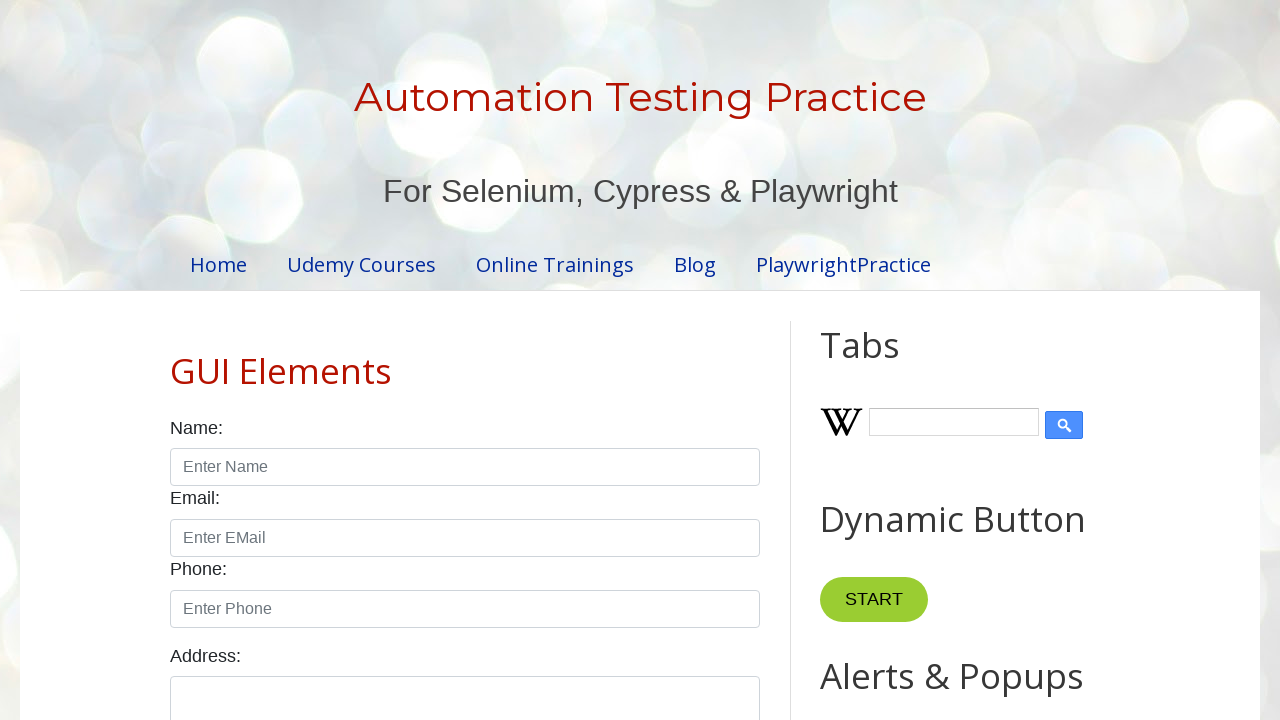

Found 7 checkboxes total
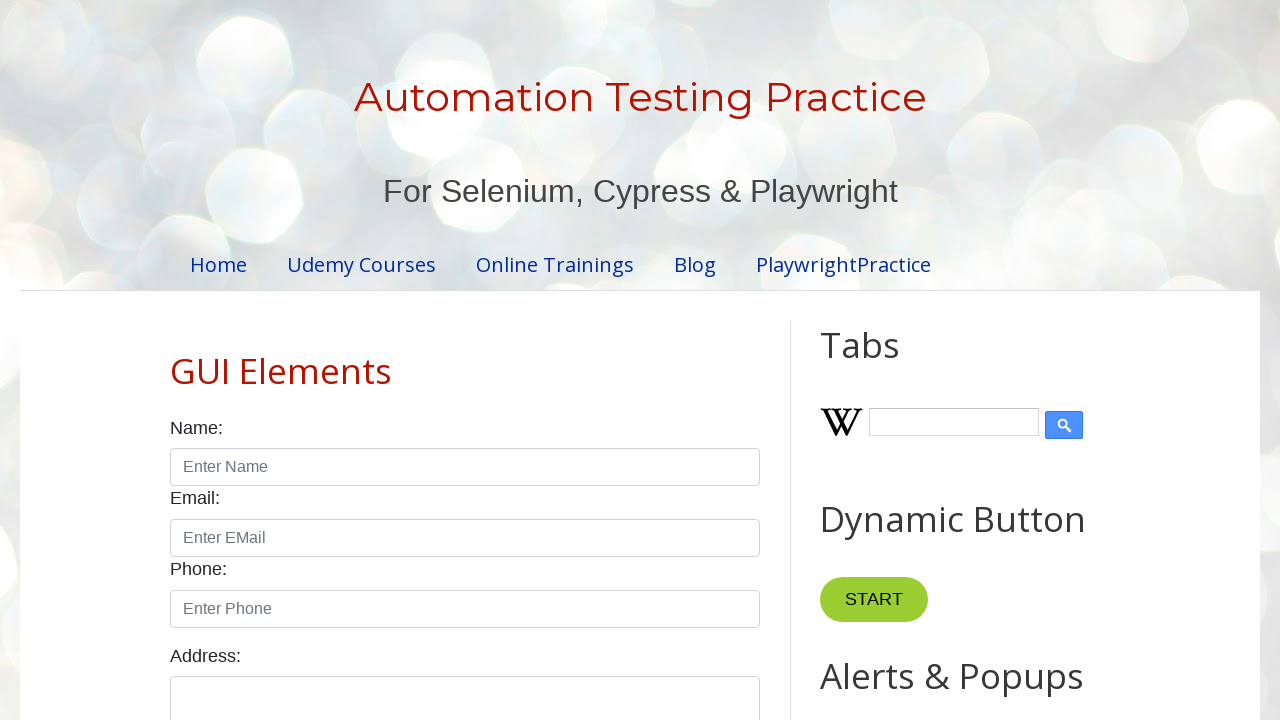

Selected checkbox 1 of 4 at (176, 360) on xpath=//div[@class='form-check form-check-inline']/input[@type='checkbox'] >> nt
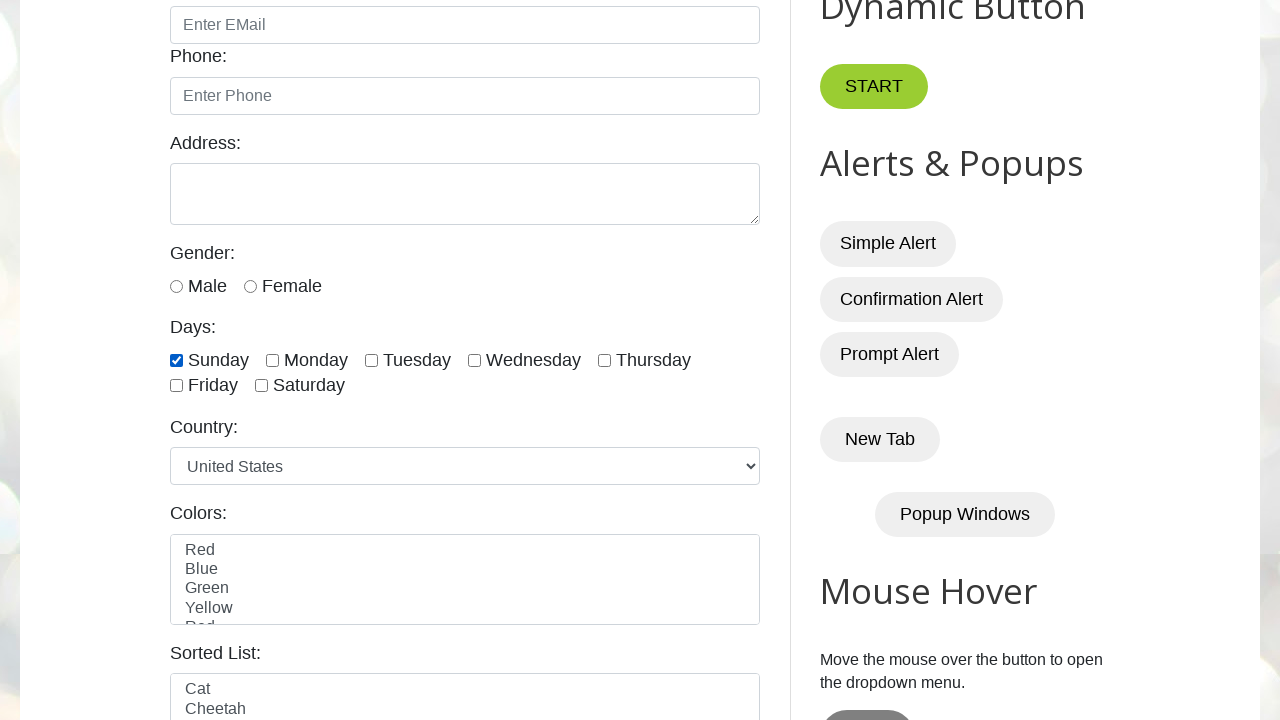

Selected checkbox 2 of 4 at (272, 360) on xpath=//div[@class='form-check form-check-inline']/input[@type='checkbox'] >> nt
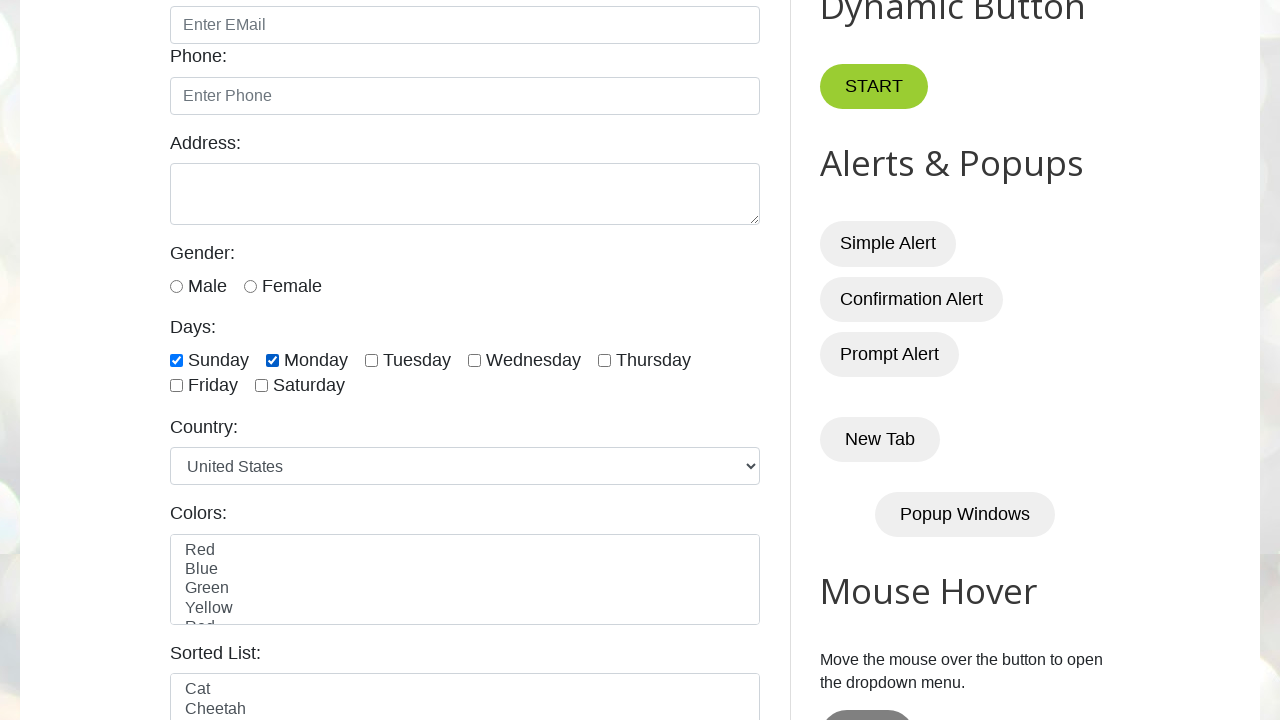

Selected checkbox 3 of 4 at (372, 360) on xpath=//div[@class='form-check form-check-inline']/input[@type='checkbox'] >> nt
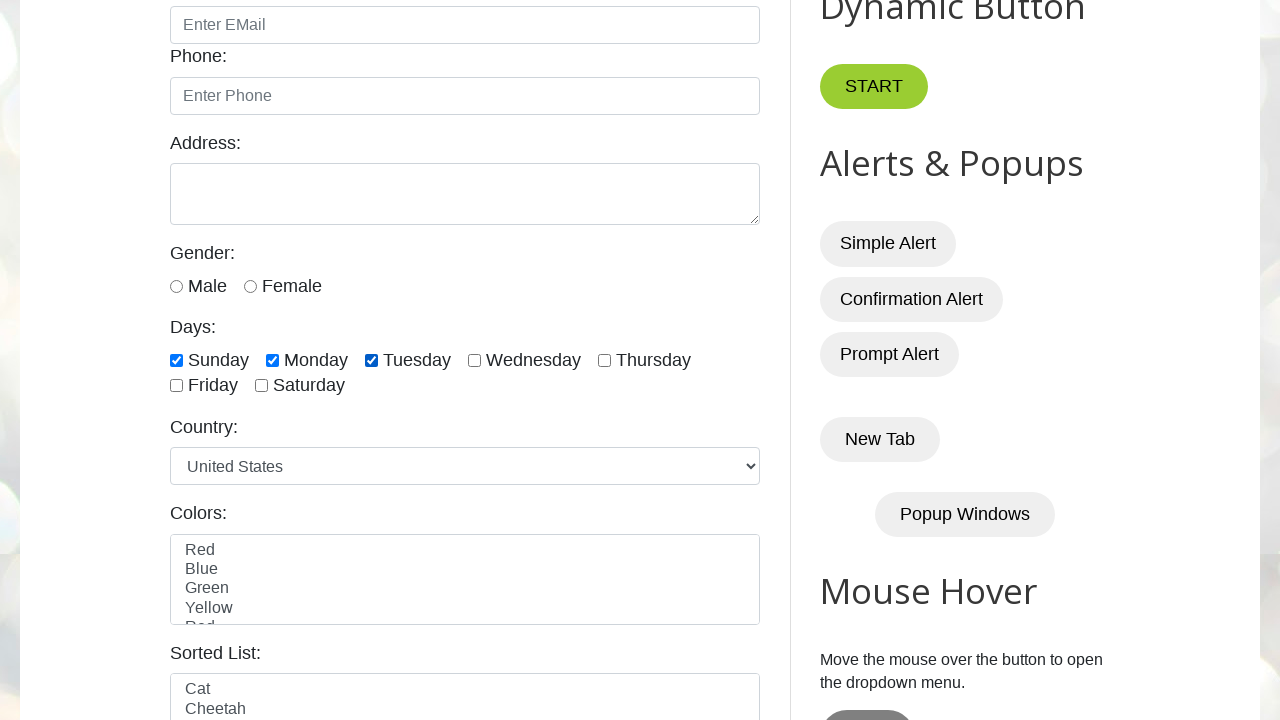

Selected checkbox 4 of 4 at (474, 360) on xpath=//div[@class='form-check form-check-inline']/input[@type='checkbox'] >> nt
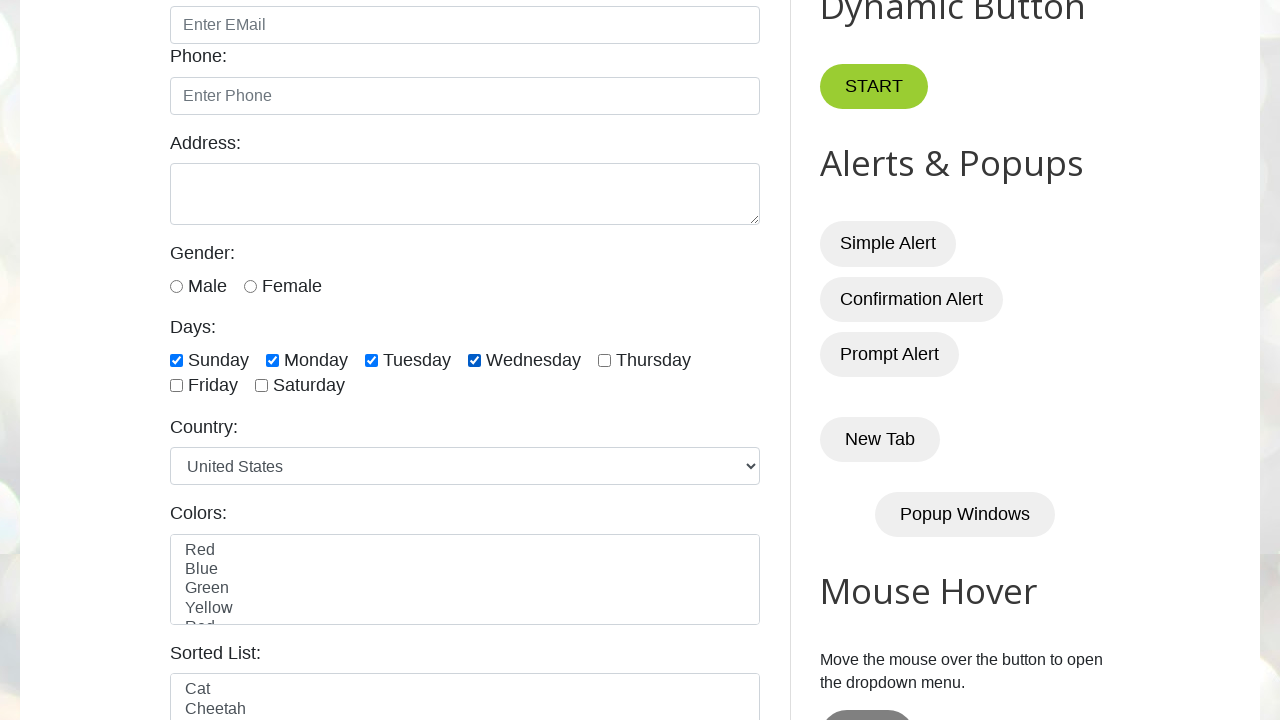

Waited 1 second for UI to update after selections
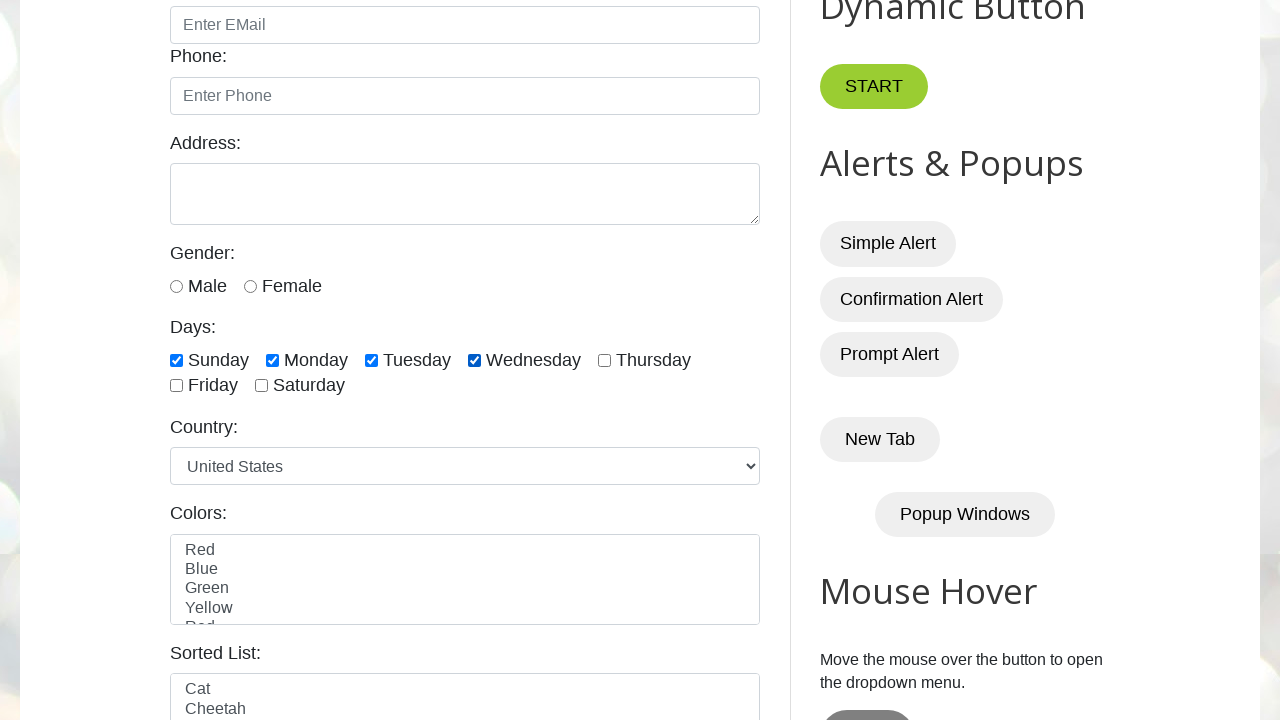

Deselected checkbox 1 at (176, 360) on xpath=//div[@class='form-check form-check-inline']/input[@type='checkbox'] >> nt
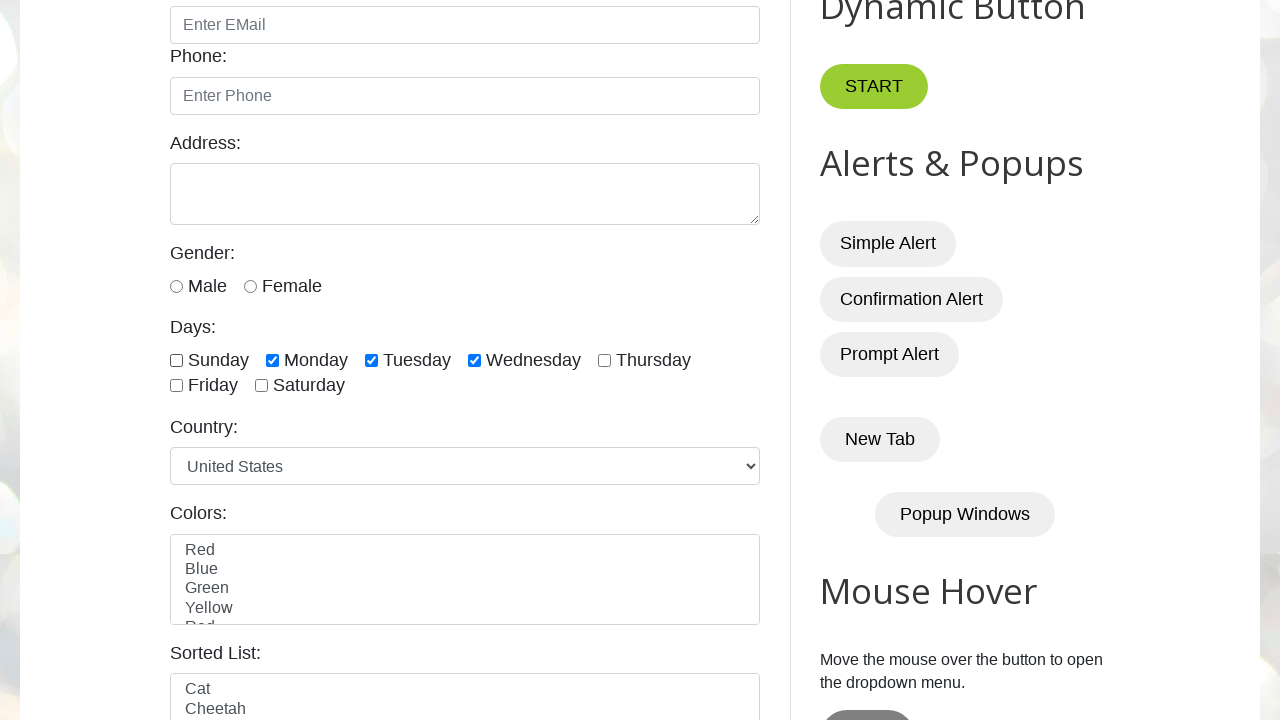

Deselected checkbox 2 at (272, 360) on xpath=//div[@class='form-check form-check-inline']/input[@type='checkbox'] >> nt
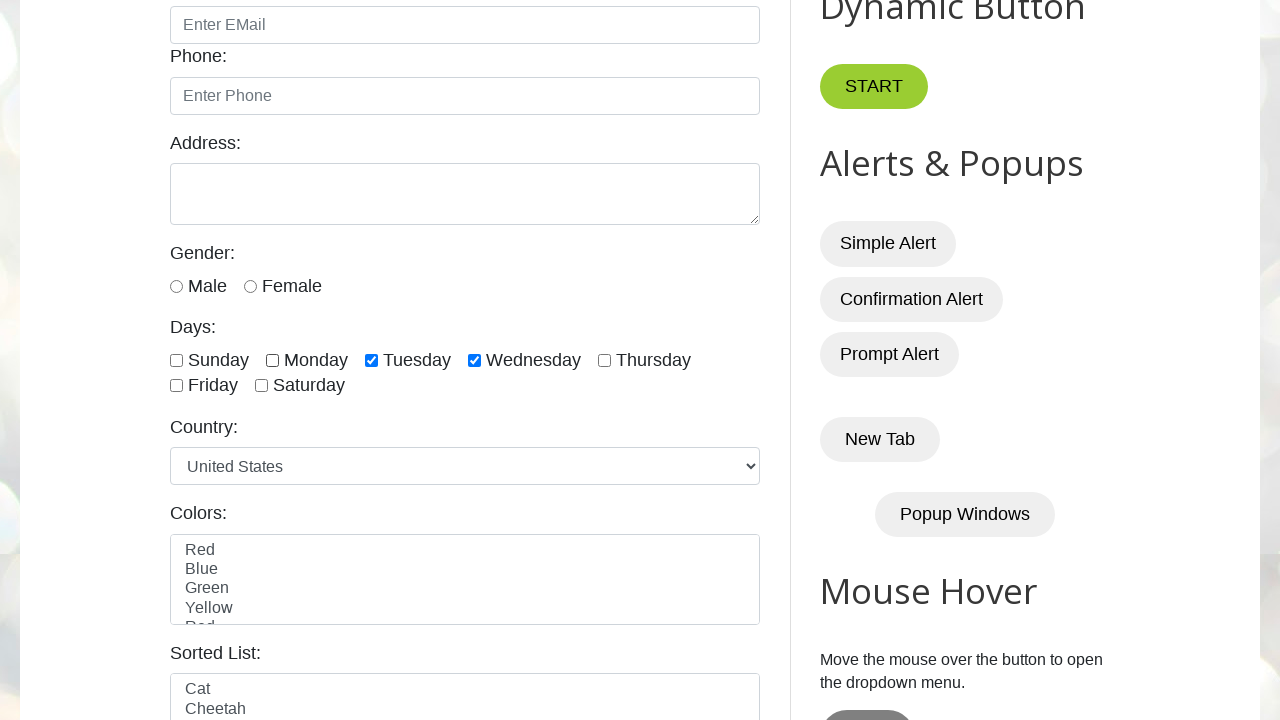

Deselected checkbox 3 at (372, 360) on xpath=//div[@class='form-check form-check-inline']/input[@type='checkbox'] >> nt
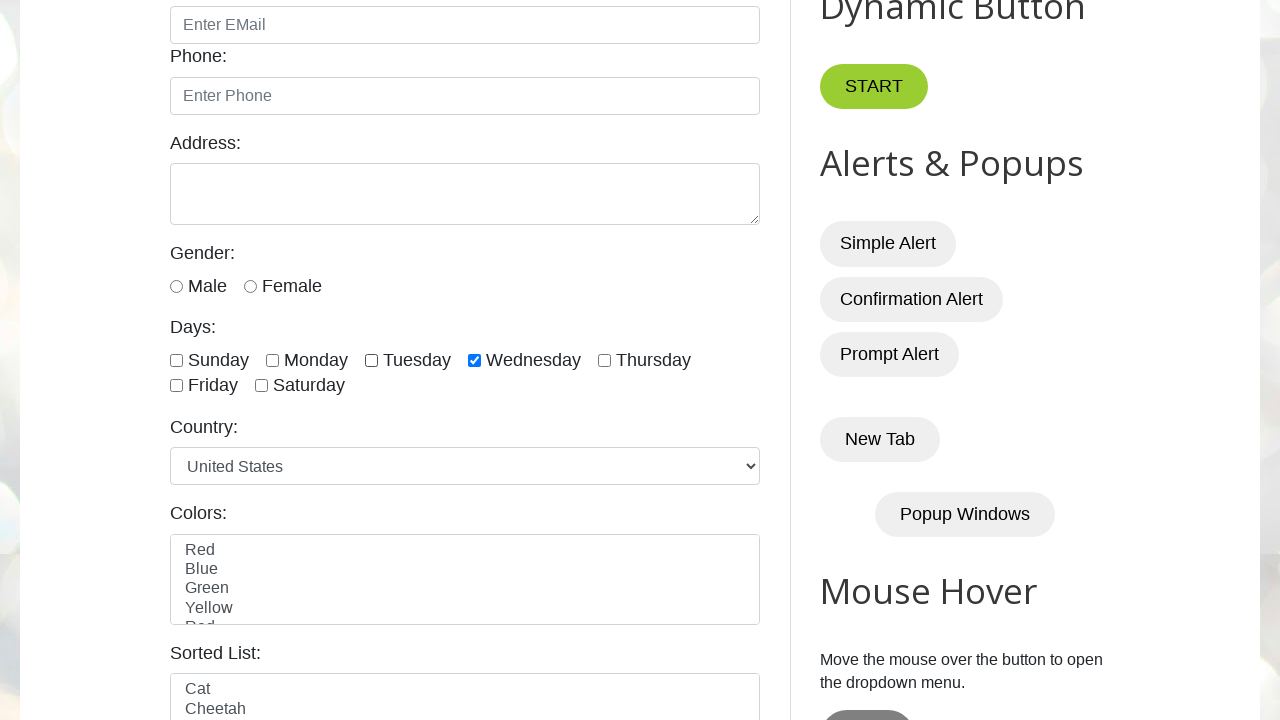

Deselected checkbox 4 at (474, 360) on xpath=//div[@class='form-check form-check-inline']/input[@type='checkbox'] >> nt
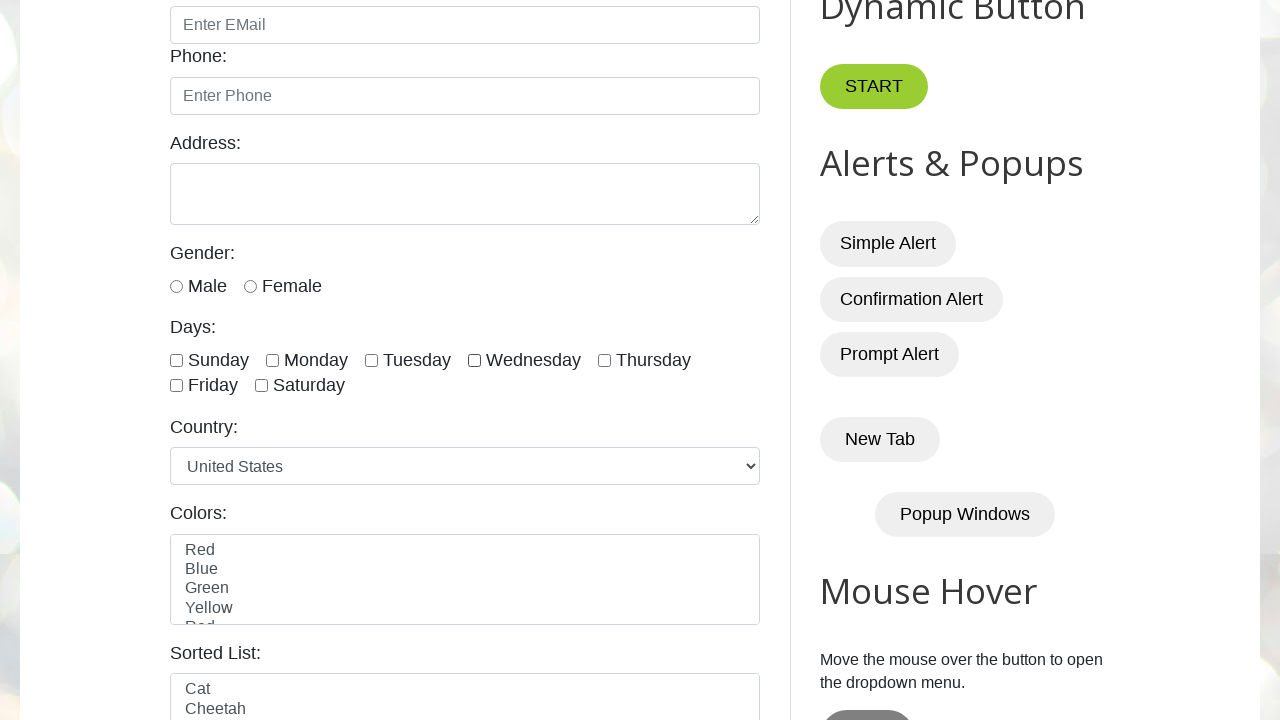

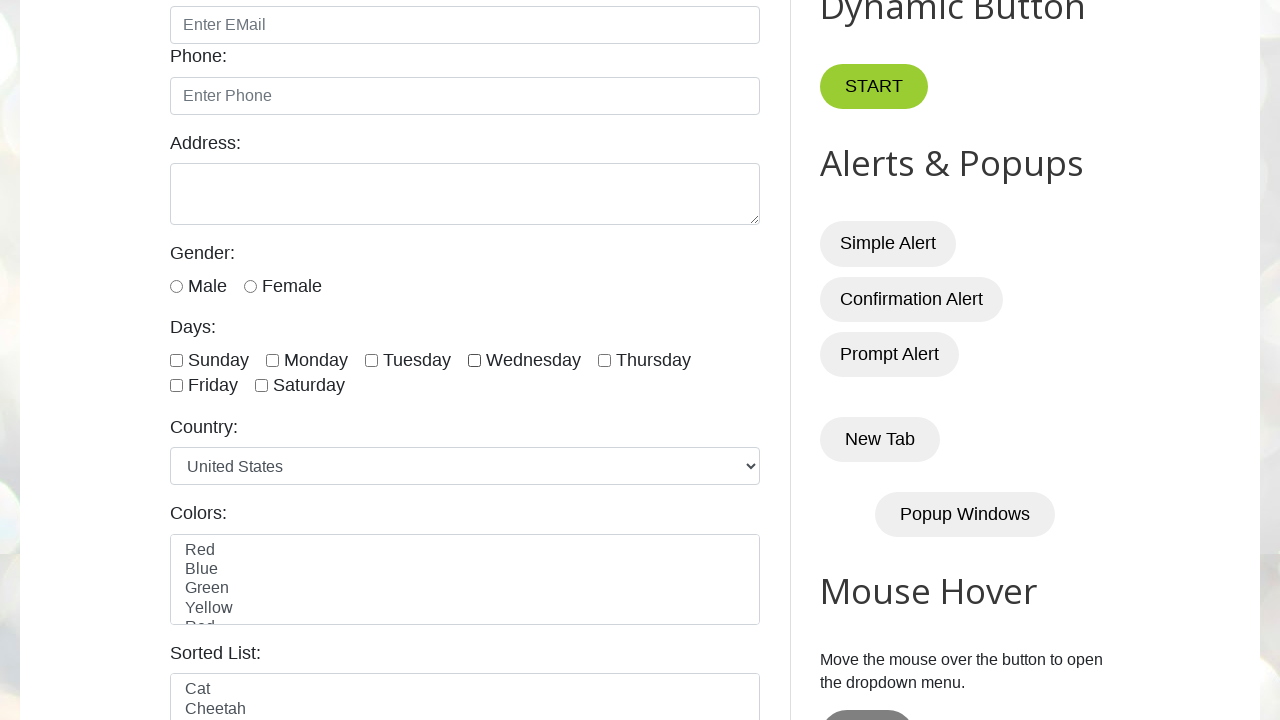